Tests that toggle-all checkbox updates state when individual items are completed/cleared

Starting URL: https://demo.playwright.dev/todomvc

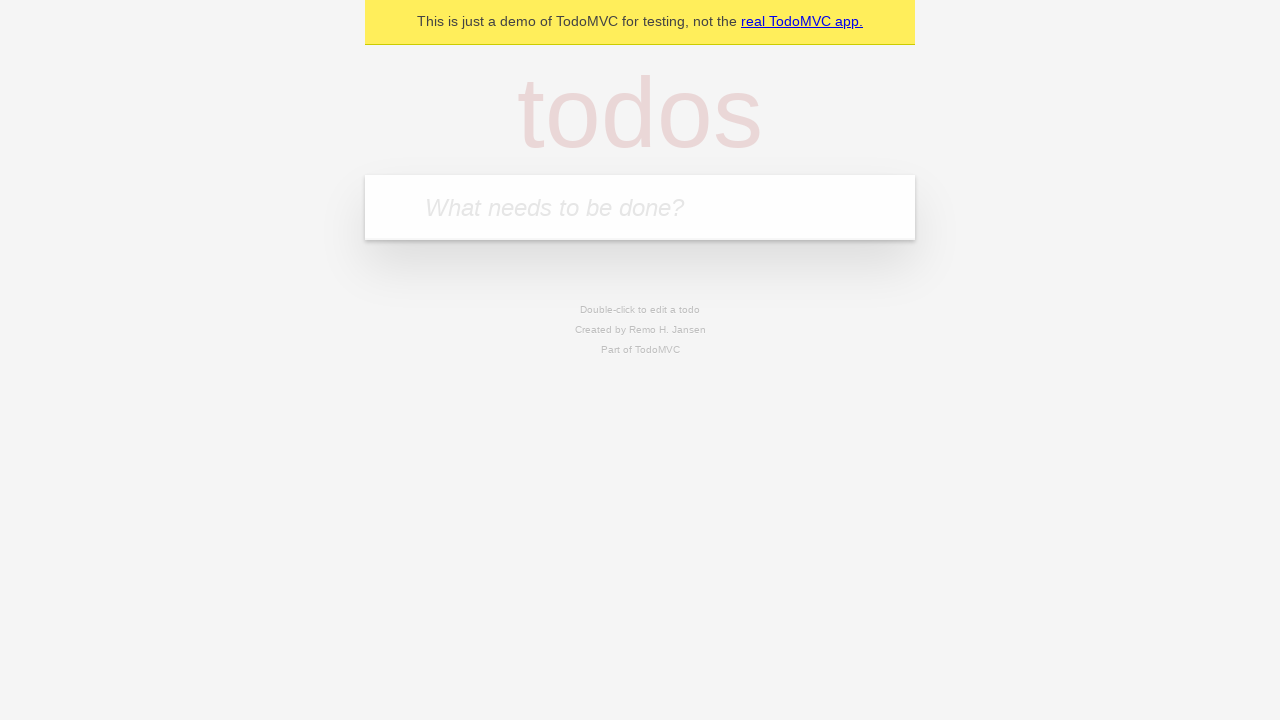

Filled new todo input with 'buy some cheese' on .new-todo
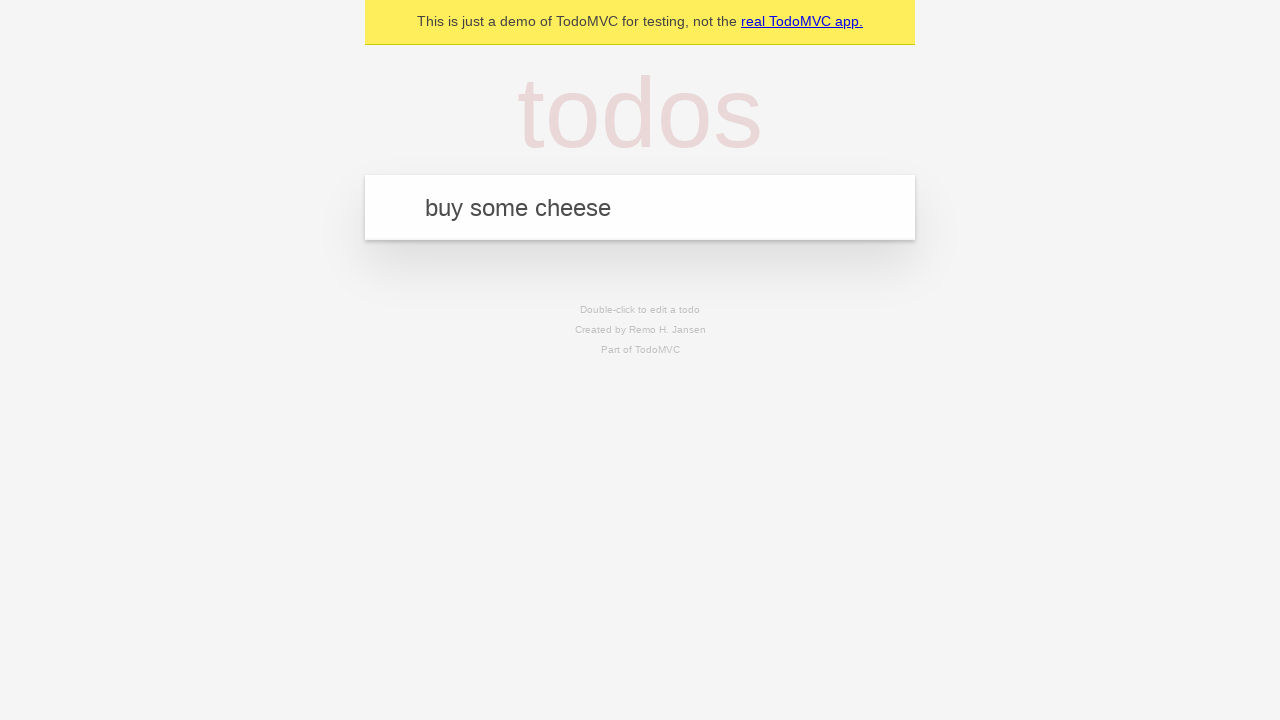

Pressed Enter to create first todo on .new-todo
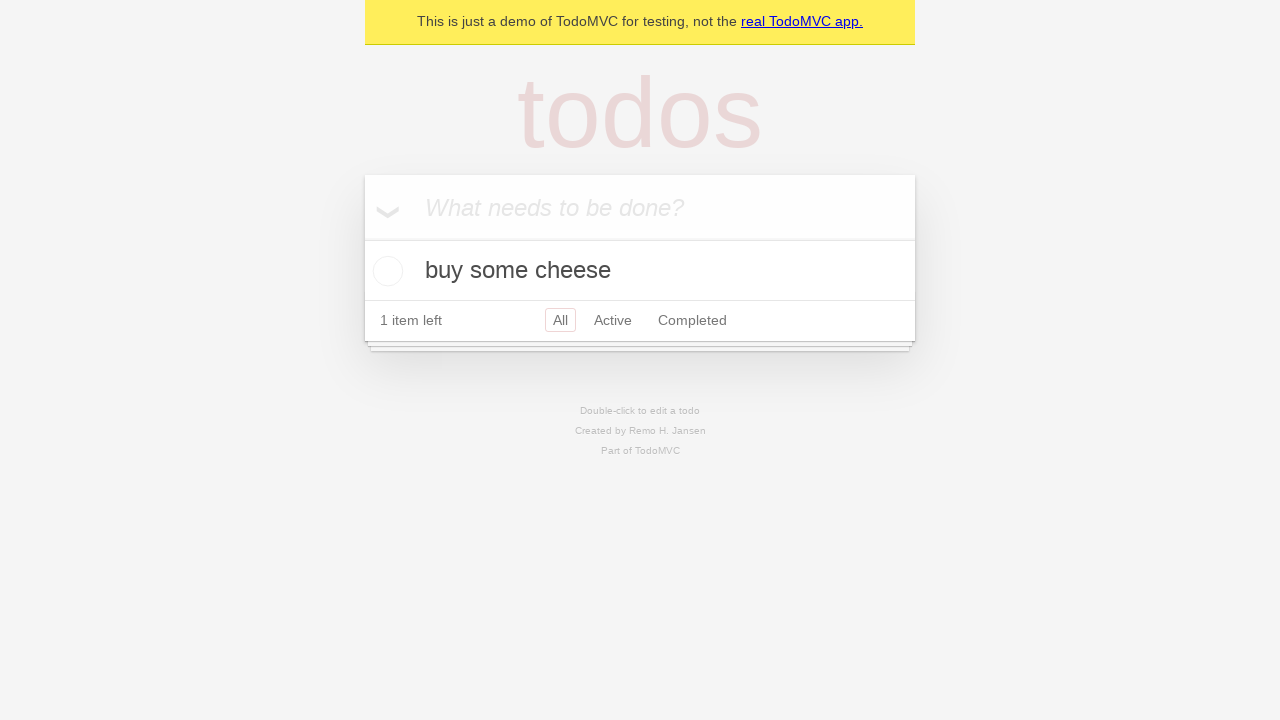

Filled new todo input with 'feed the cat' on .new-todo
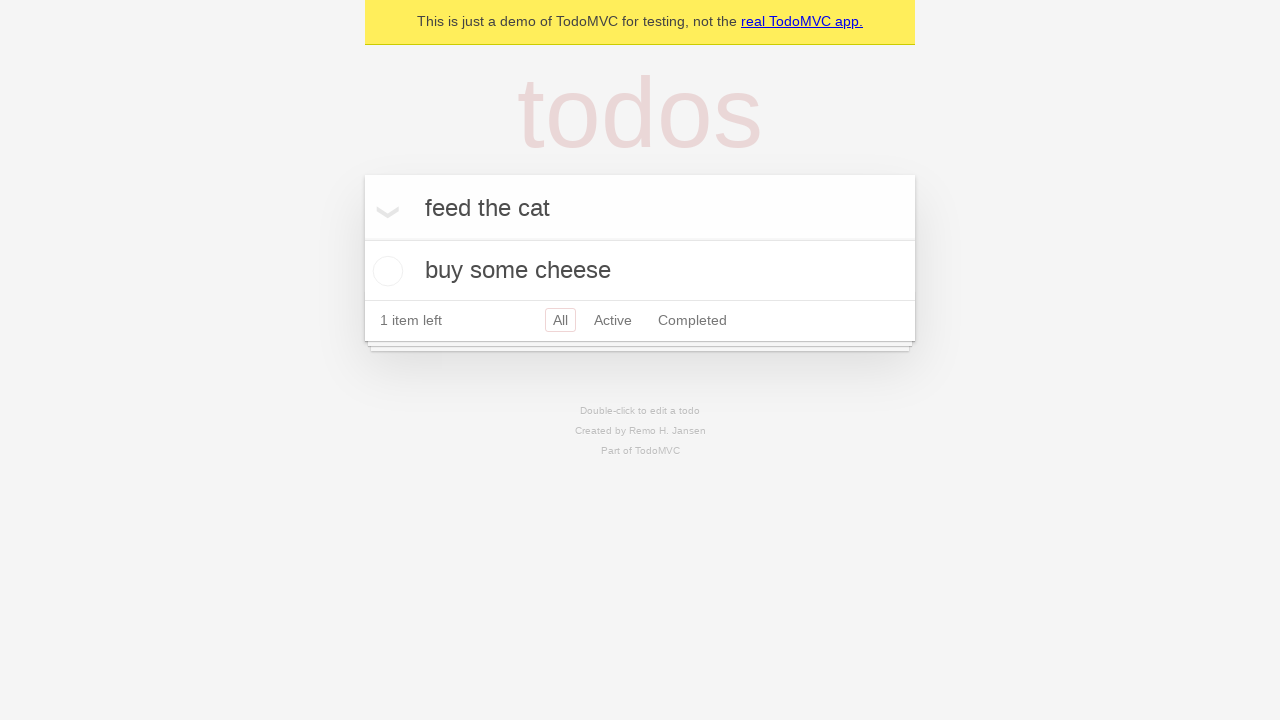

Pressed Enter to create second todo on .new-todo
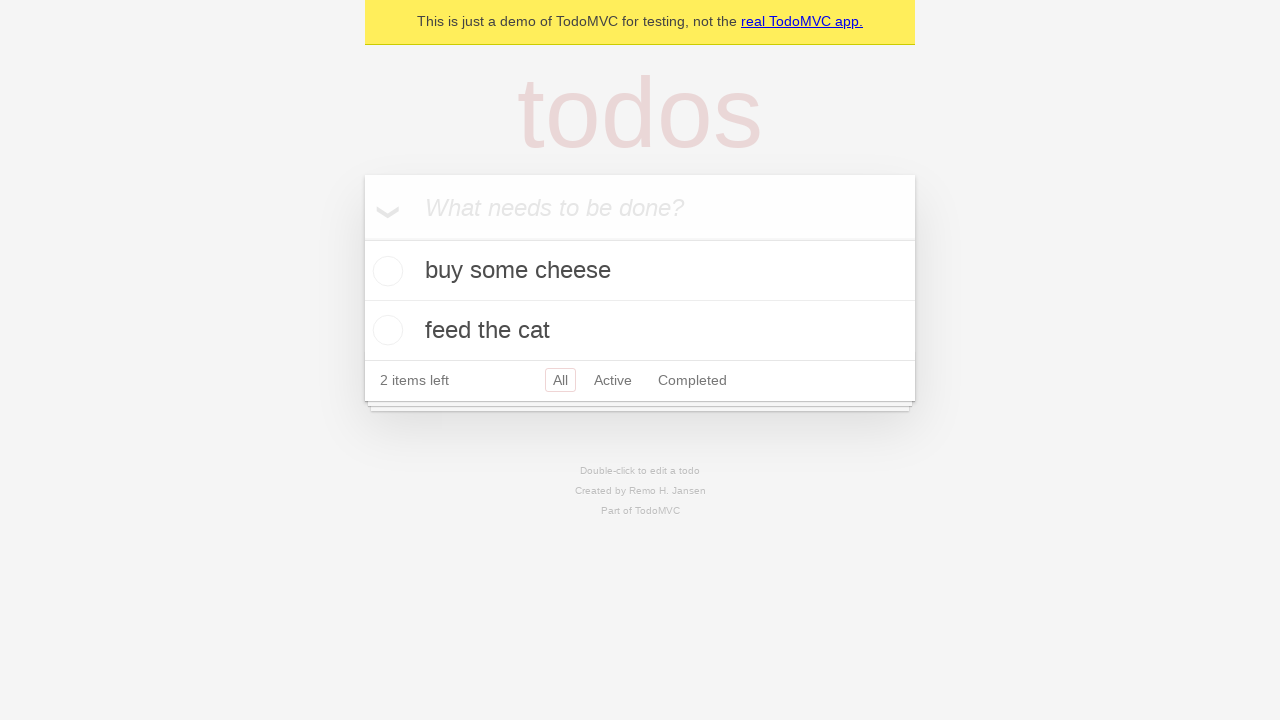

Filled new todo input with 'book a doctors appointment' on .new-todo
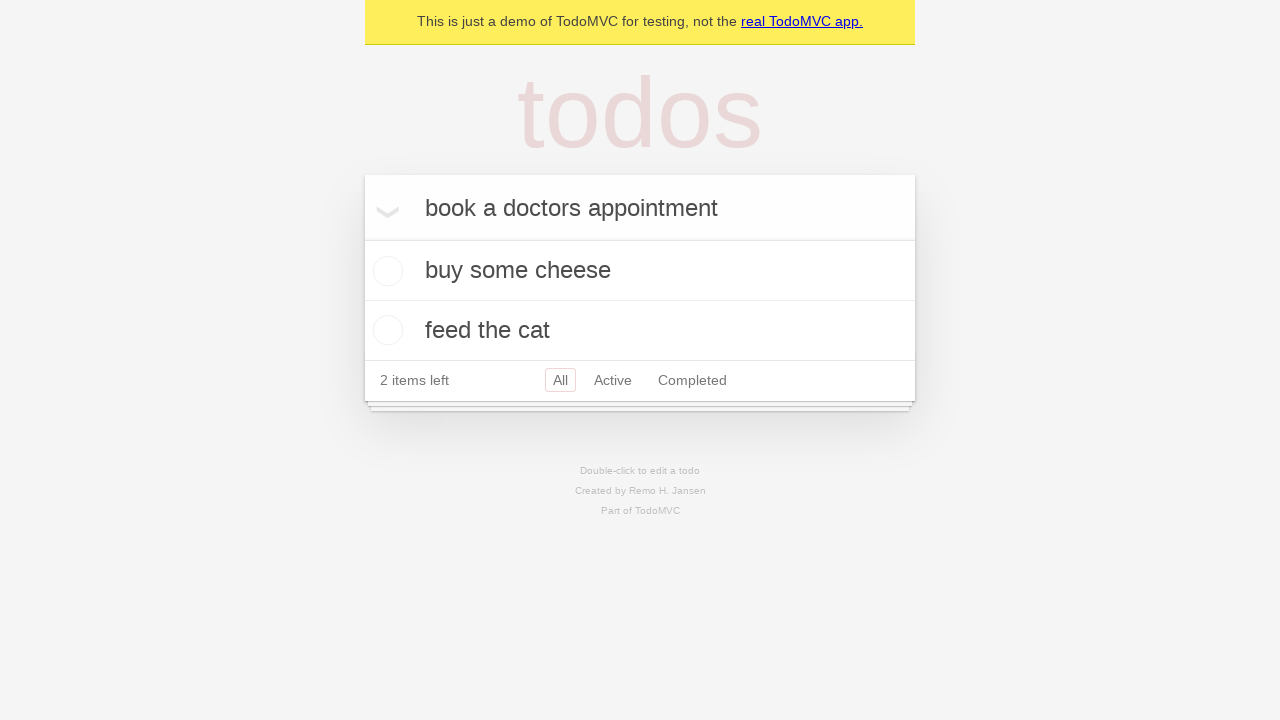

Pressed Enter to create third todo on .new-todo
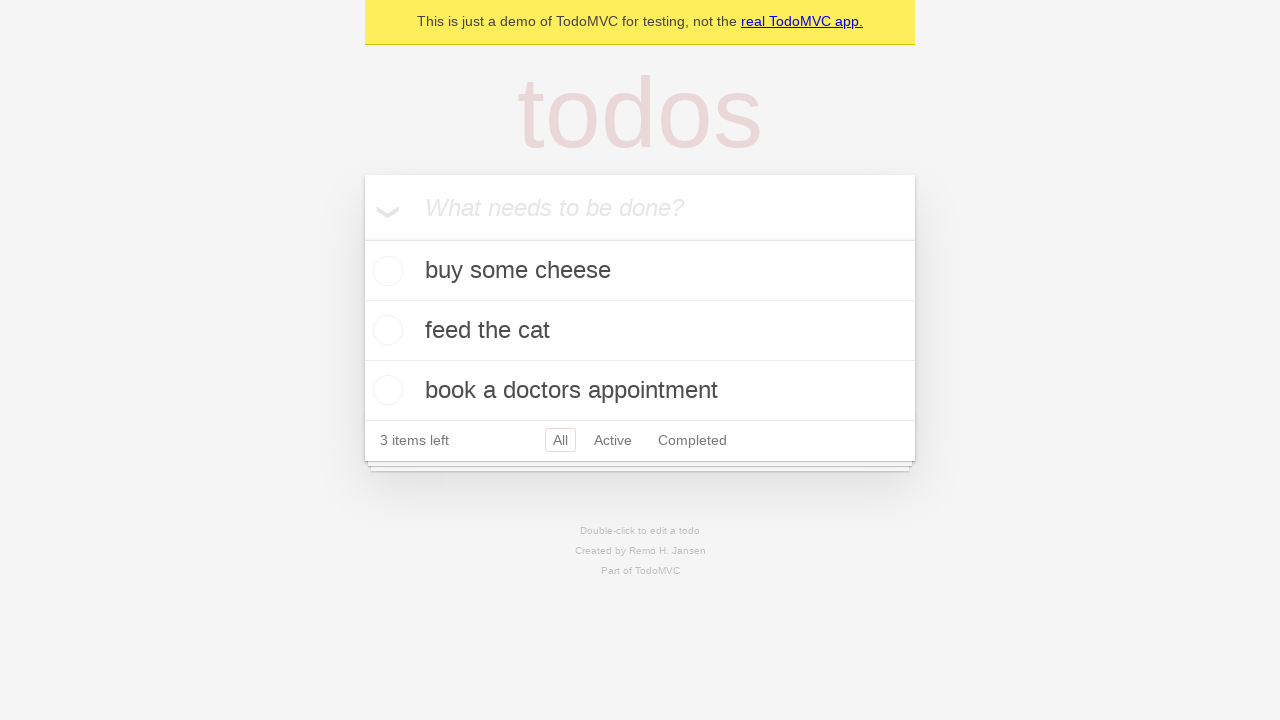

Waited for all three todos to be displayed
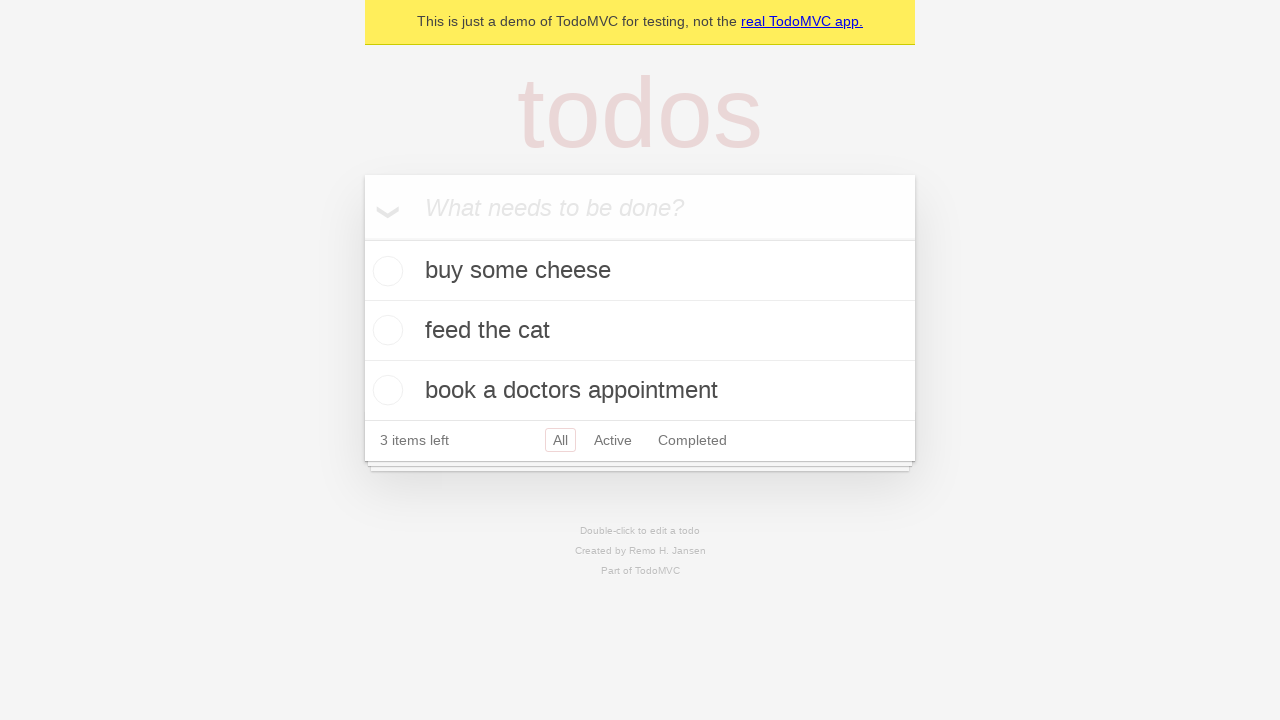

Clicked toggle-all checkbox to mark all todos as completed at (362, 238) on .toggle-all
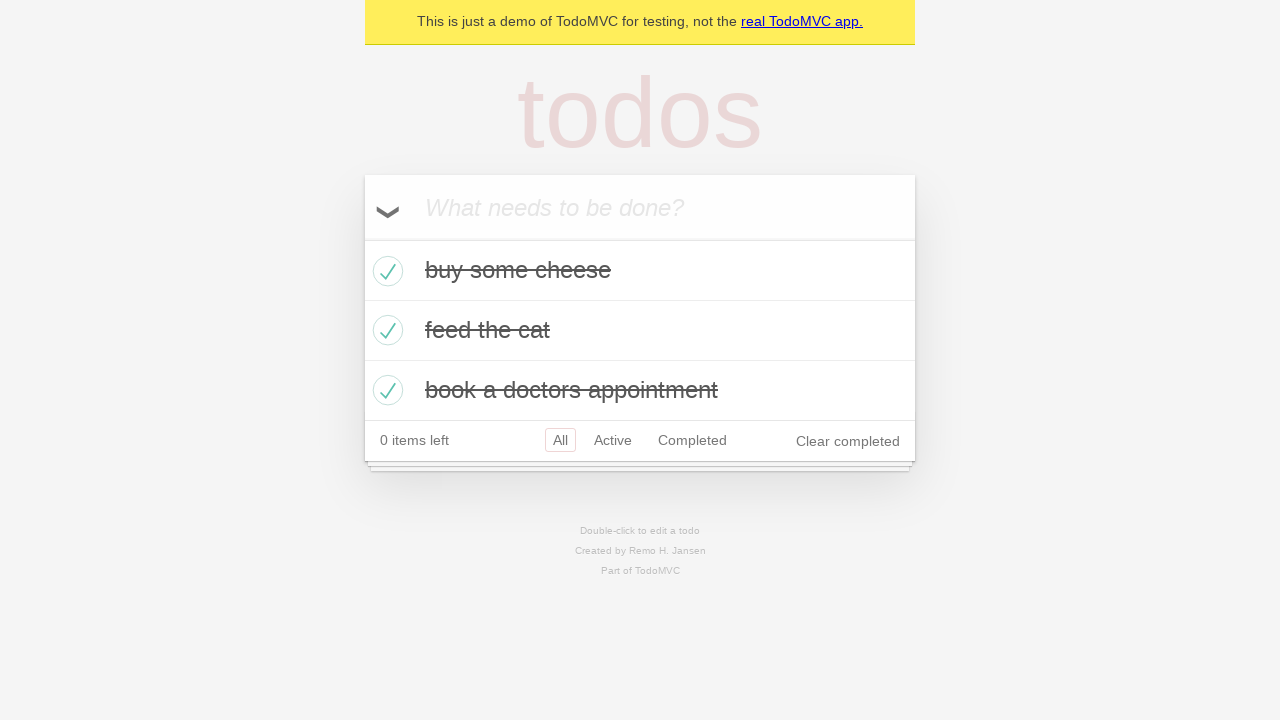

Unchecked first todo item to mark it as incomplete at (385, 271) on .todo-list li >> nth=0 >> .toggle
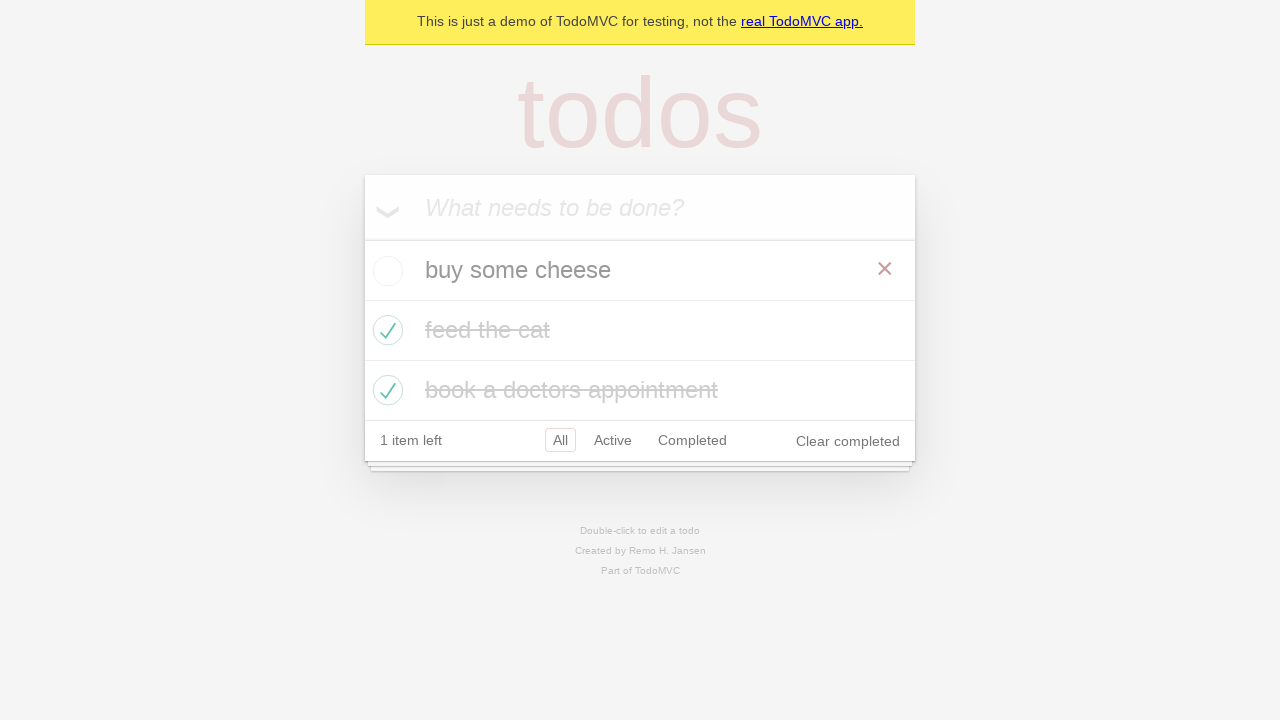

Checked first todo item again to mark it as completed at (385, 271) on .todo-list li >> nth=0 >> .toggle
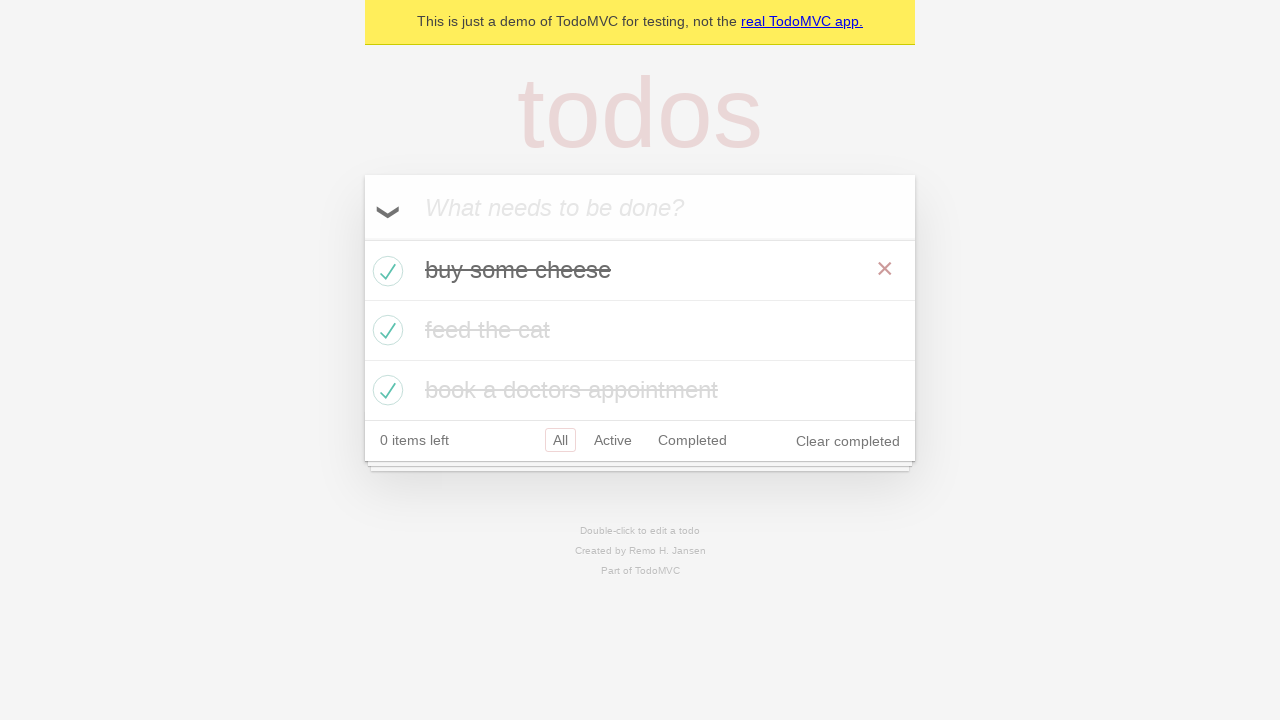

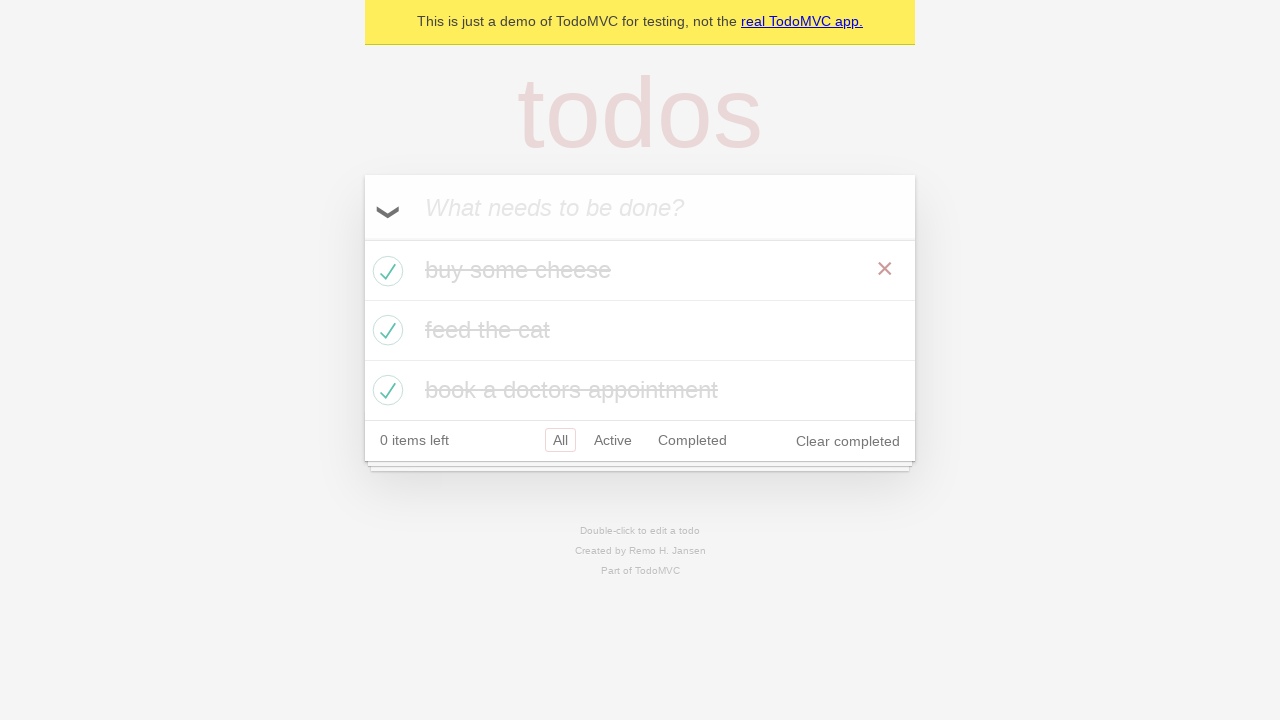